Tests radio button functionality on an HTML forms page by finding radio buttons in a group, clicking on the "Cheese" option, and verifying the selection state changes.

Starting URL: https://echoecho.com/htmlforms10.htm

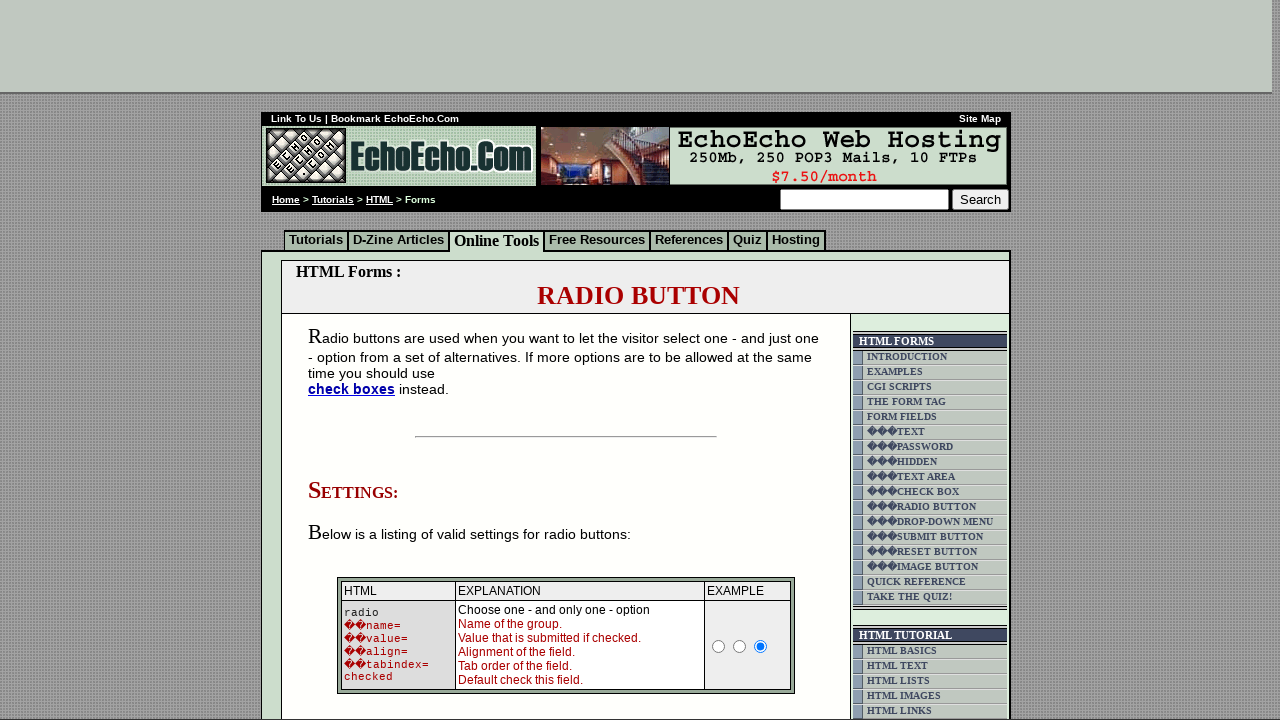

Waited for radio buttons to load on HTML forms page
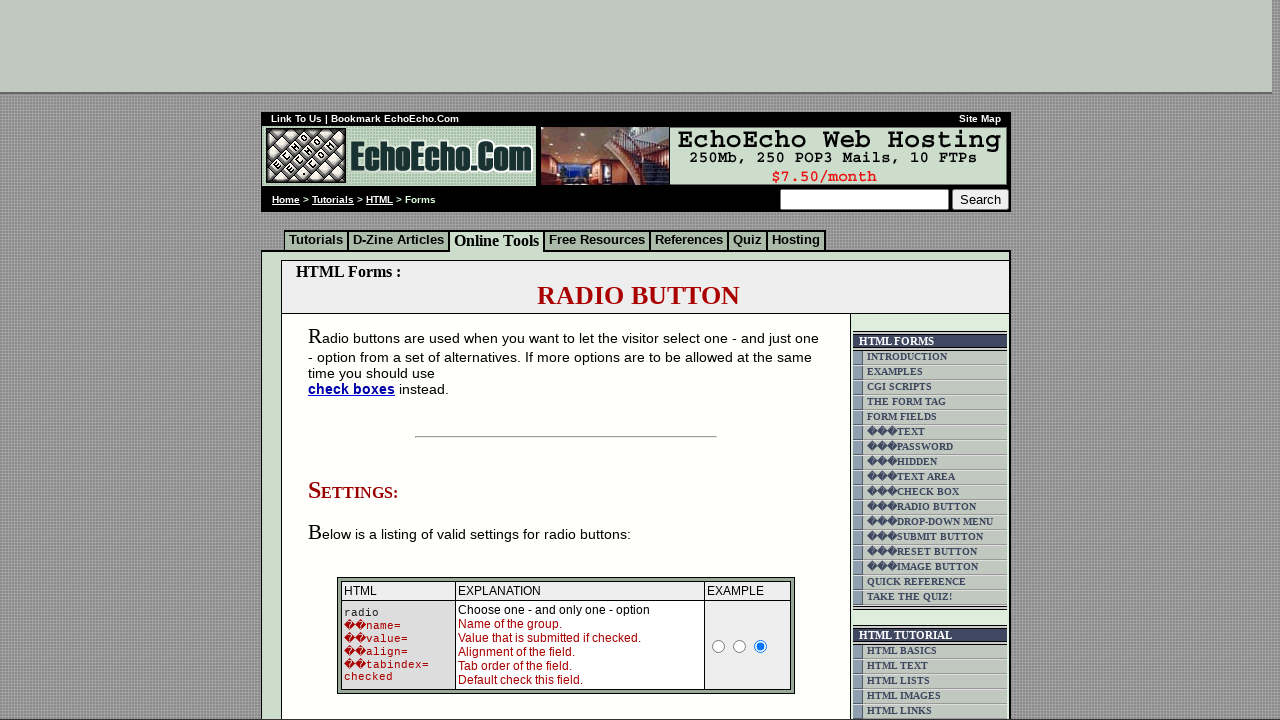

Located all radio buttons in group1
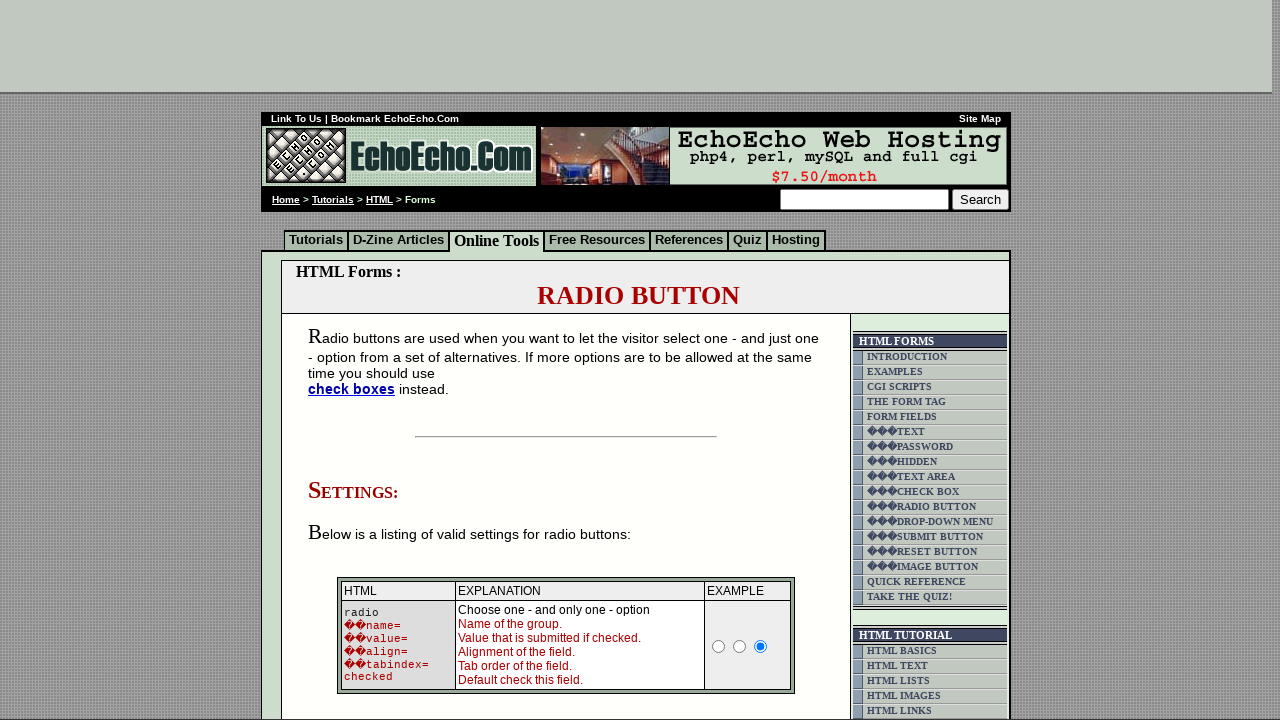

Verified that radio buttons are present in the group
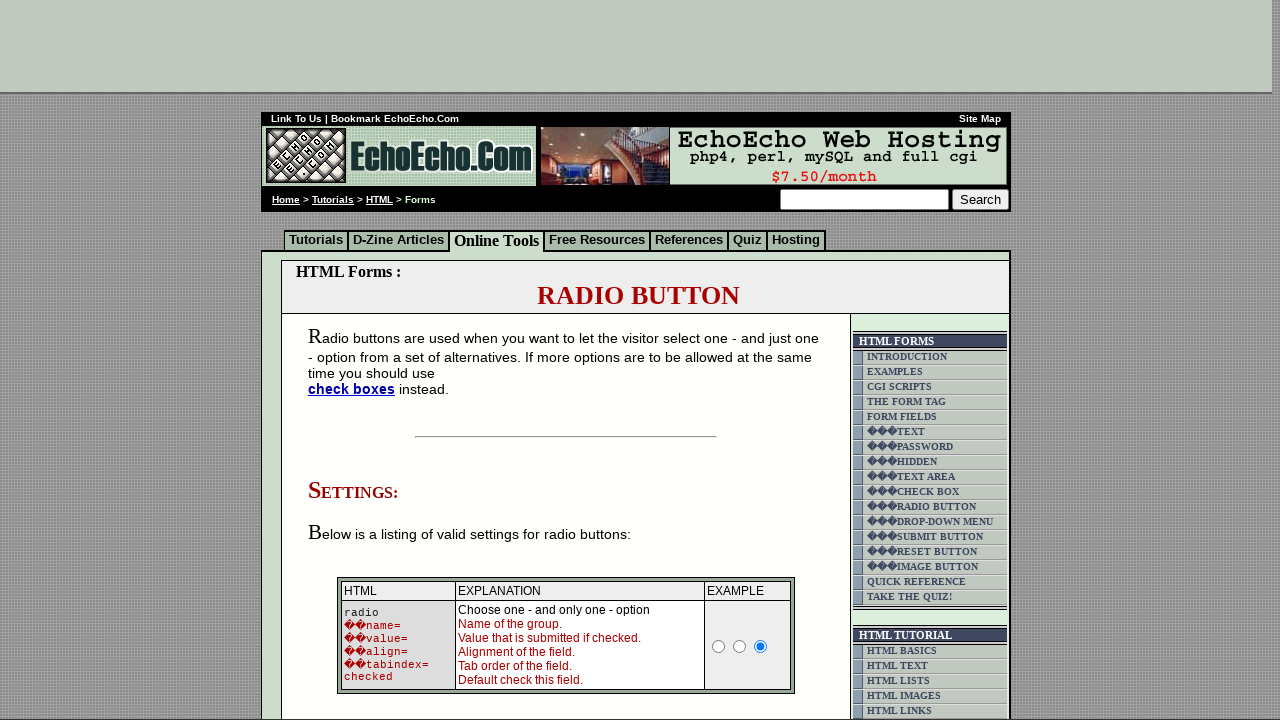

Clicked on the 'Cheese' radio button option at (356, 360) on input[value='Cheese']
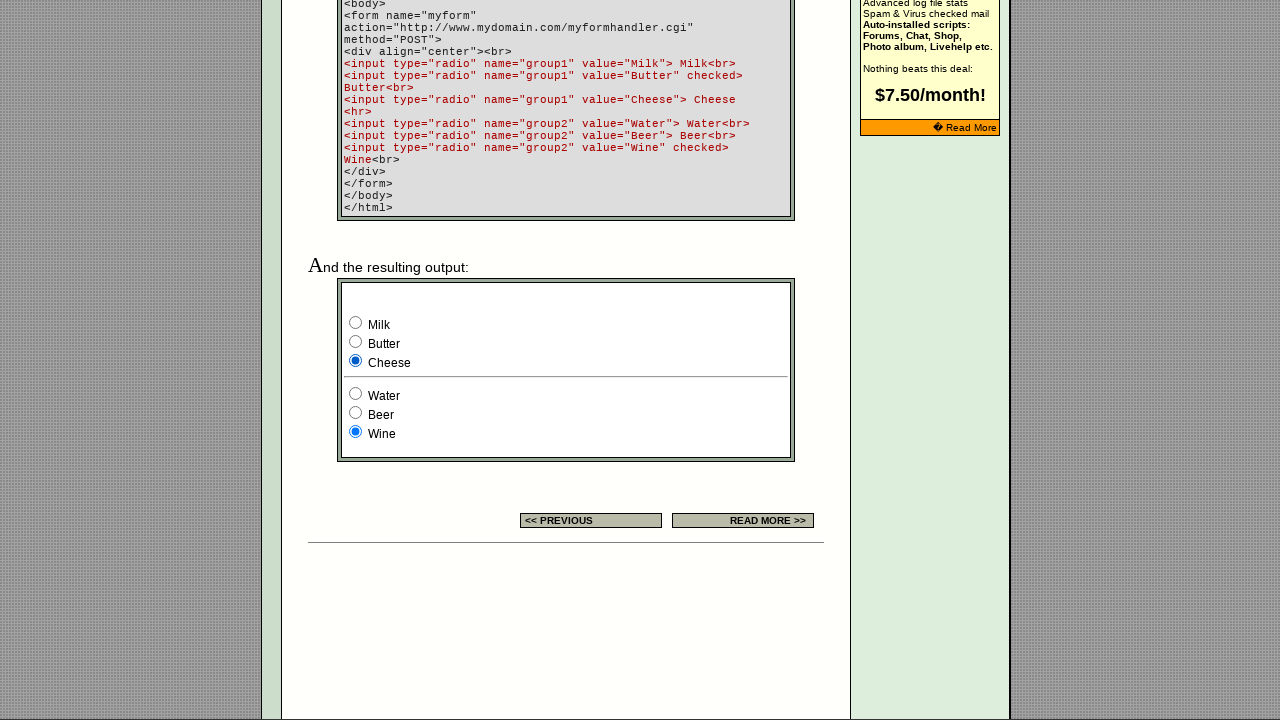

Verified that the 'Cheese' radio button is now selected
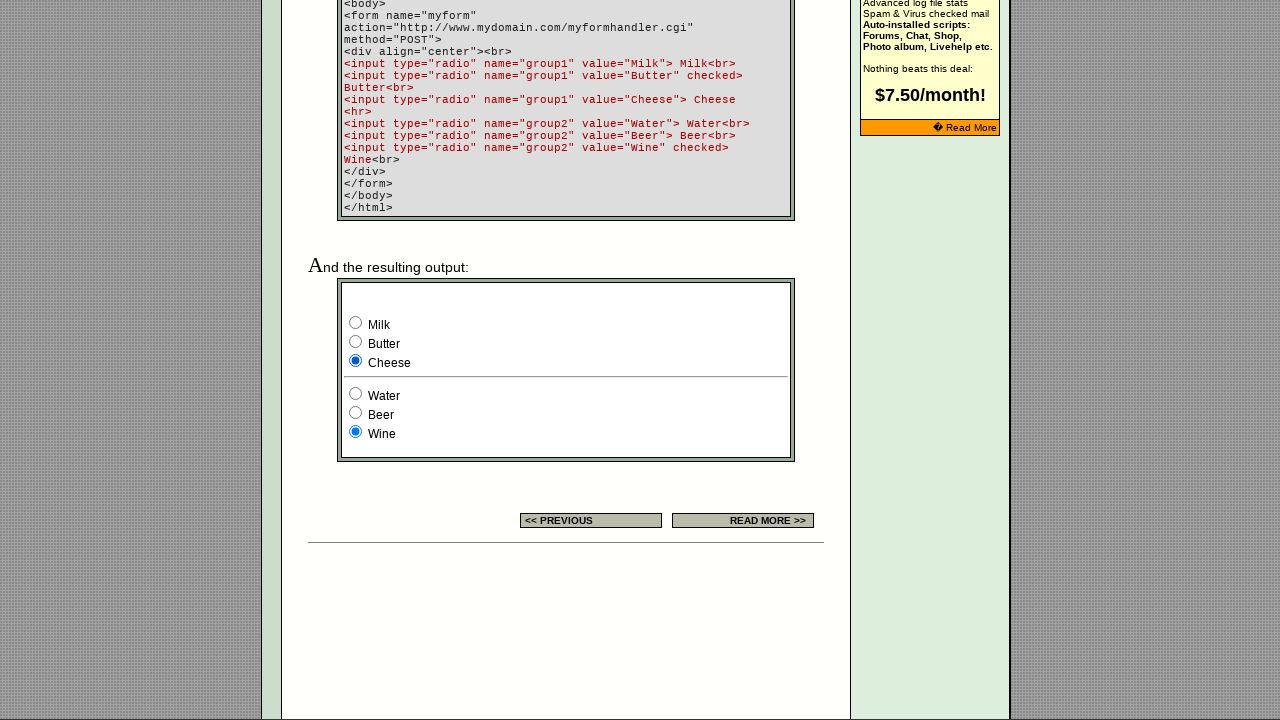

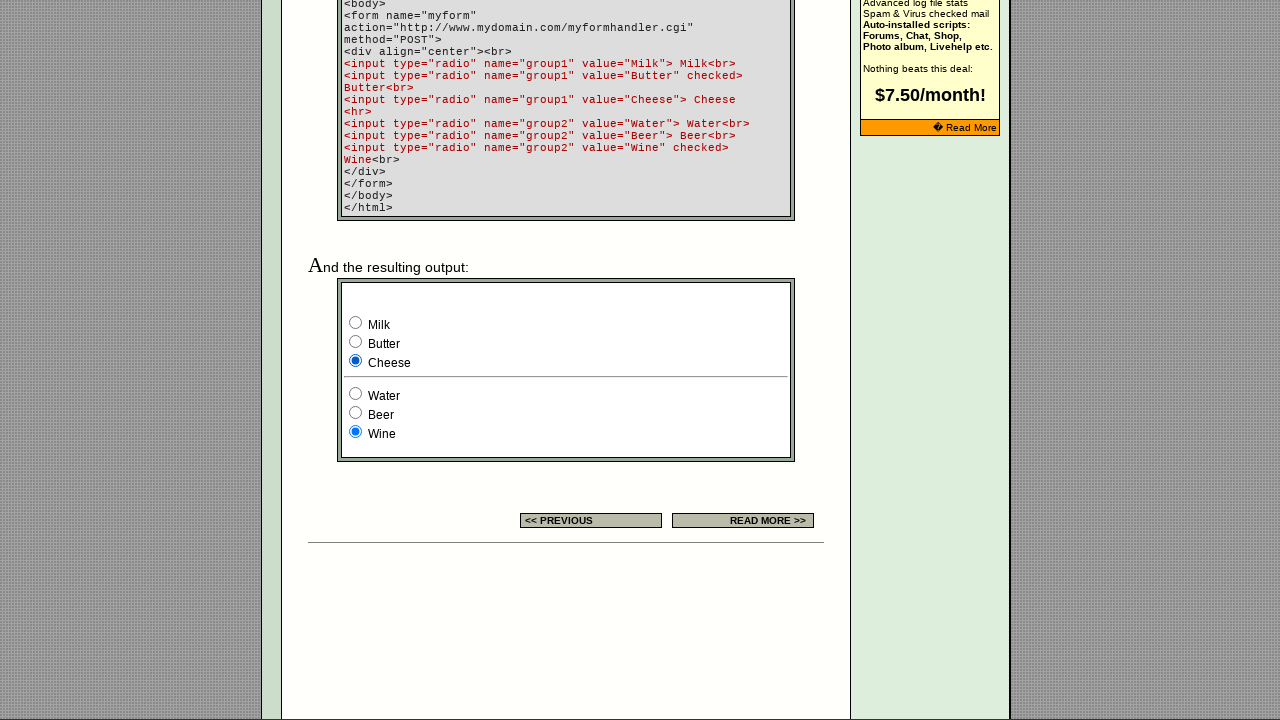